Demonstrates clicking on the login button element on a webshop page

Starting URL: https://danube-webshop.herokuapp.com/

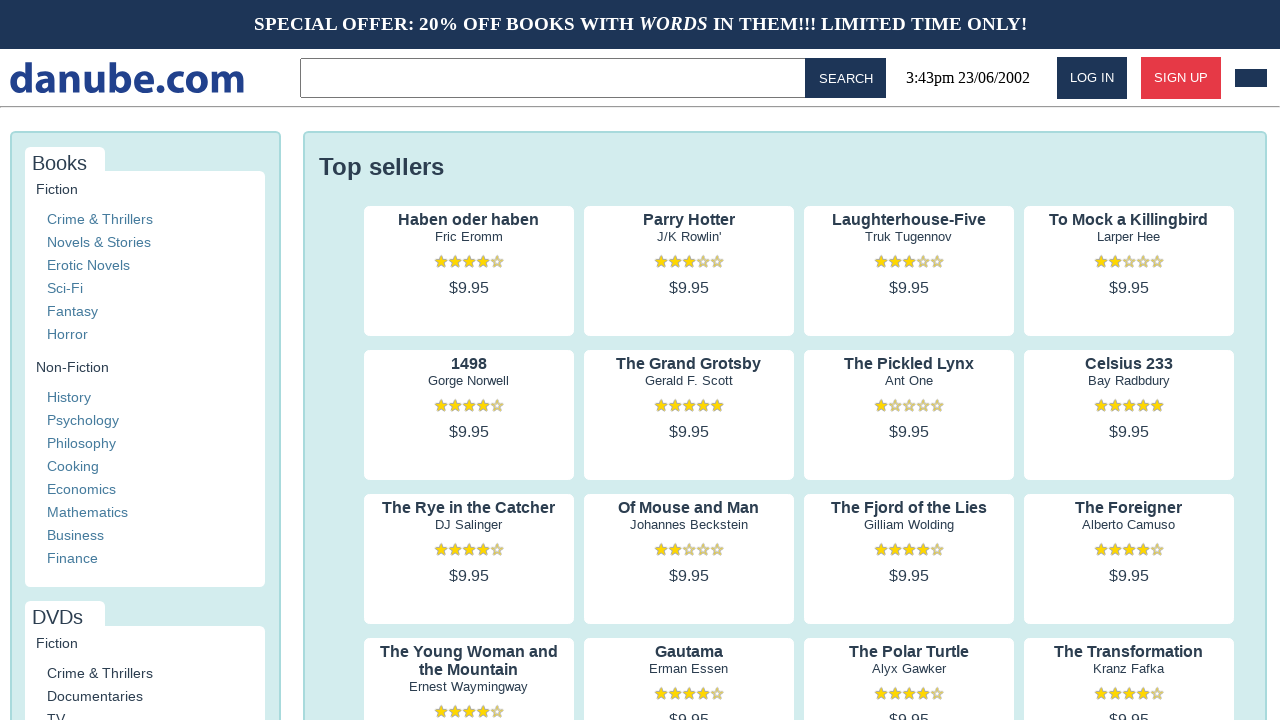

Navigated to Danube webshop homepage
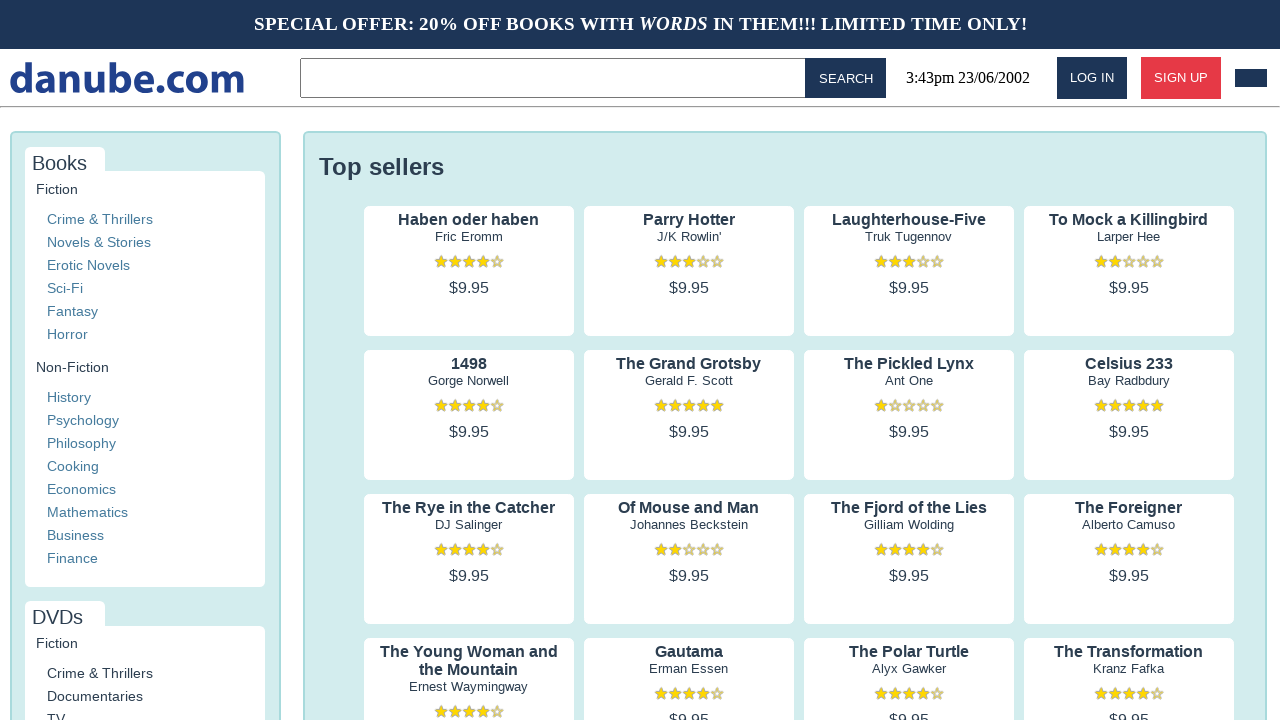

Clicked login button element on webshop page at (1092, 78) on #login
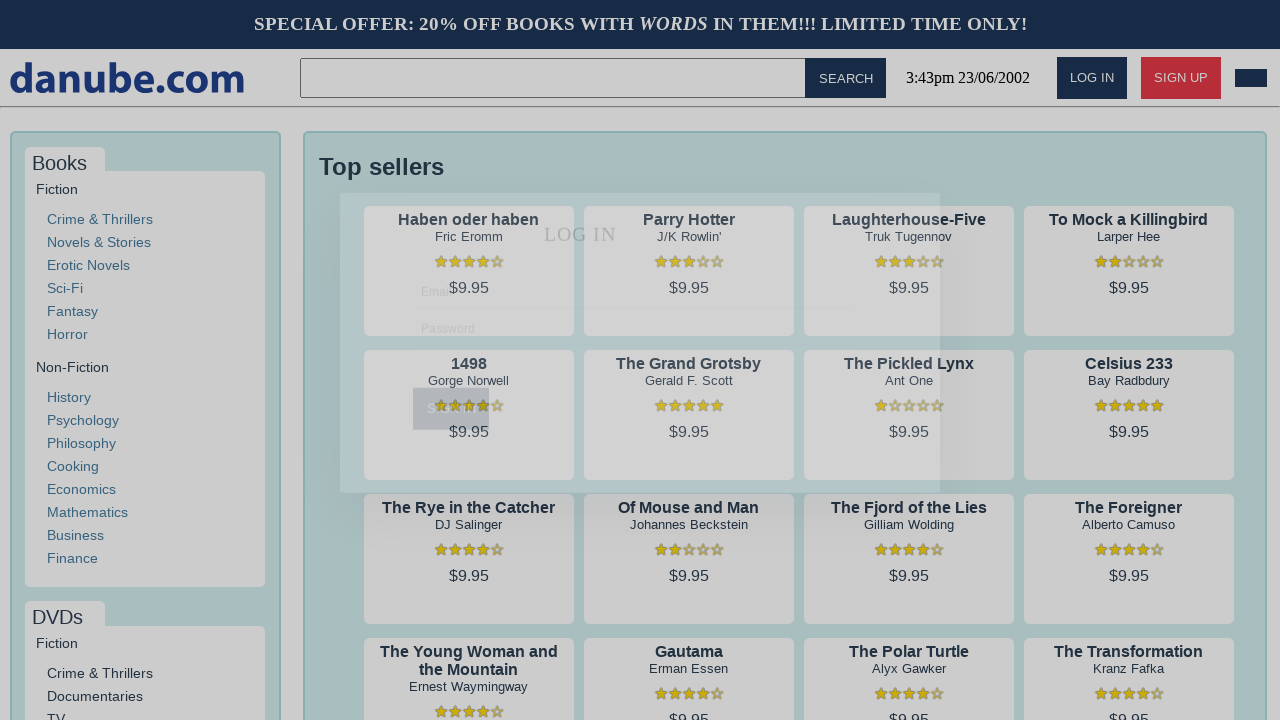

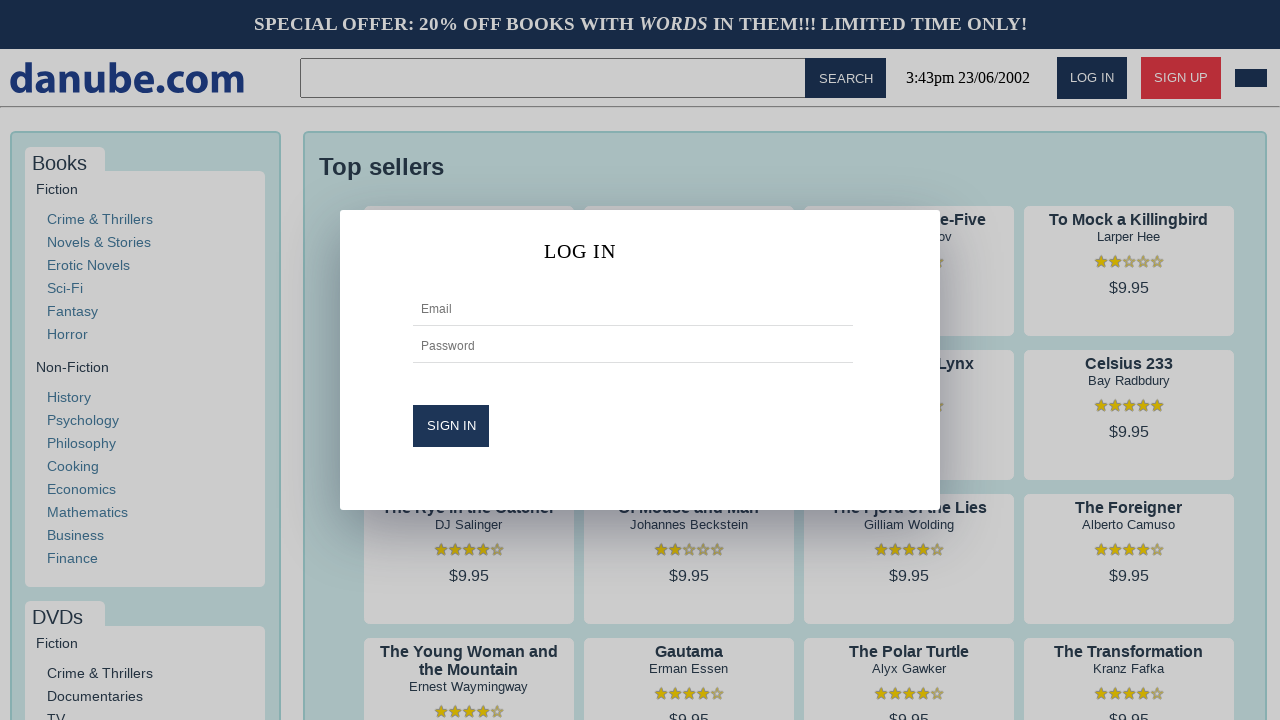